Navigates to the Brazilian Central Bank's Selic interest rate history page and verifies that the historical data table with interest rate information is displayed.

Starting URL: https://www.bcb.gov.br/controleinflacao/historicotaxasjuros

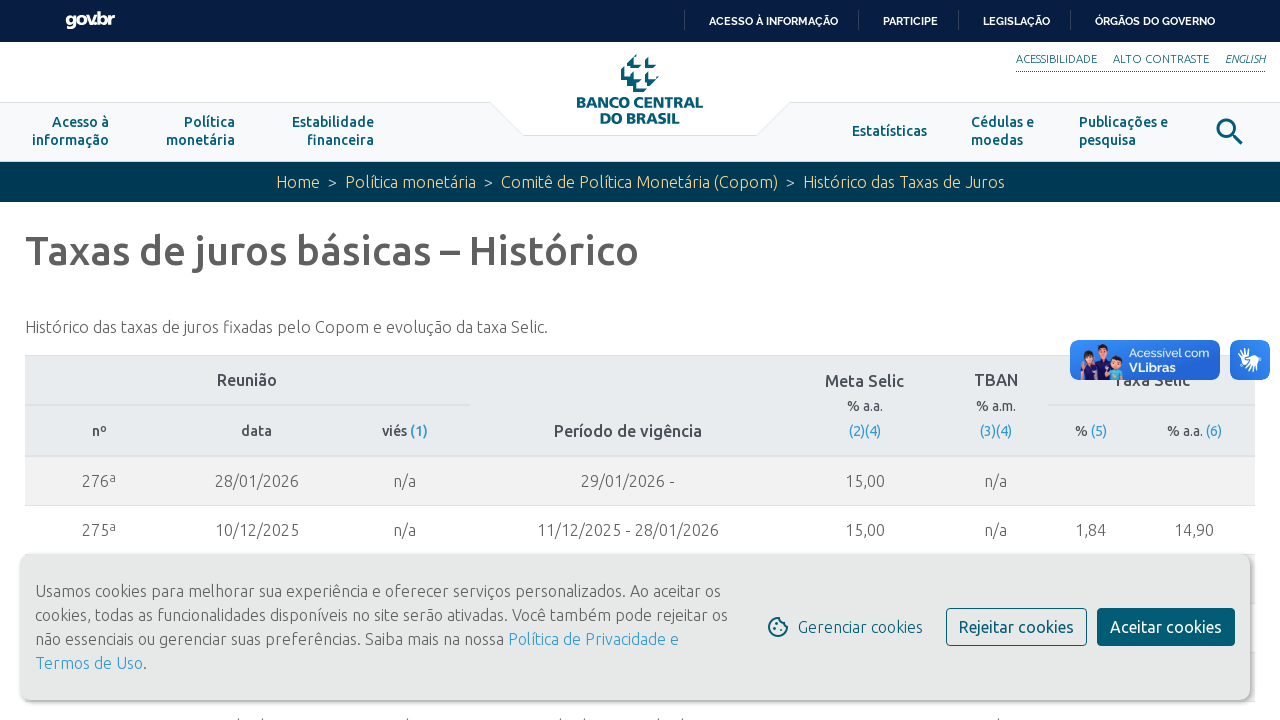

Waited for the first row of the Selic tax history table to load
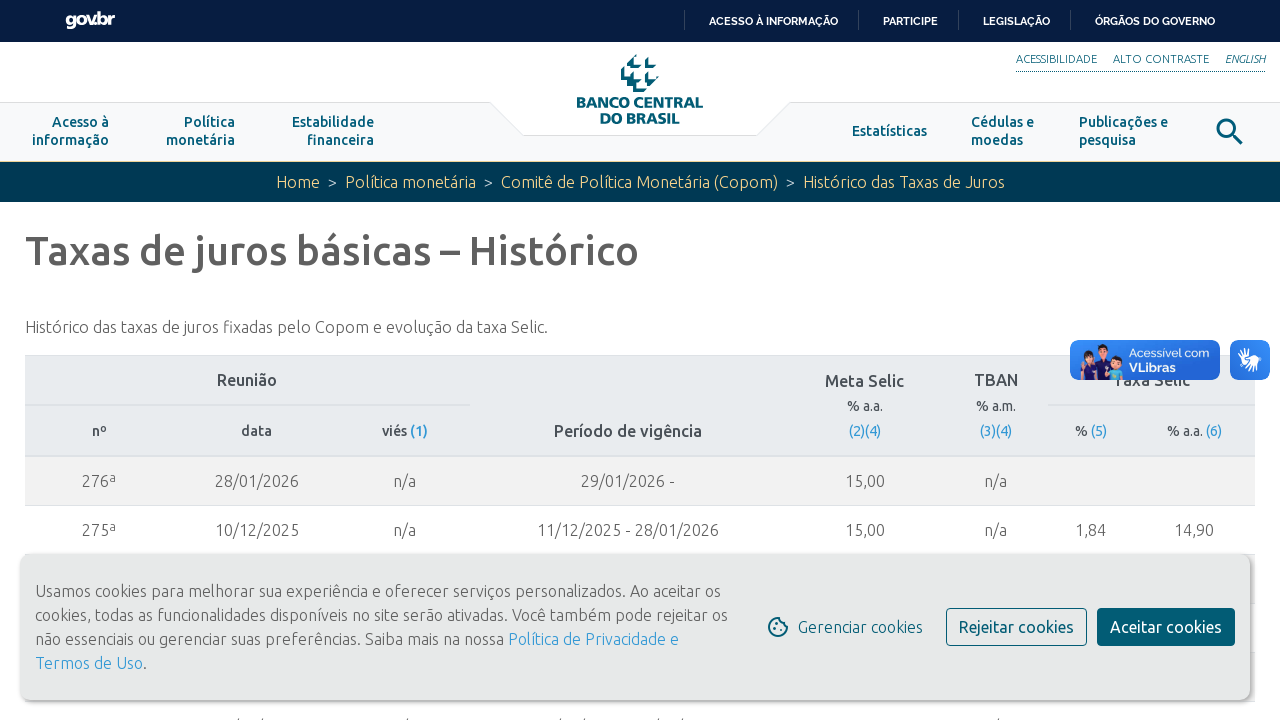

Verified that the historical data table with interest rate information is displayed
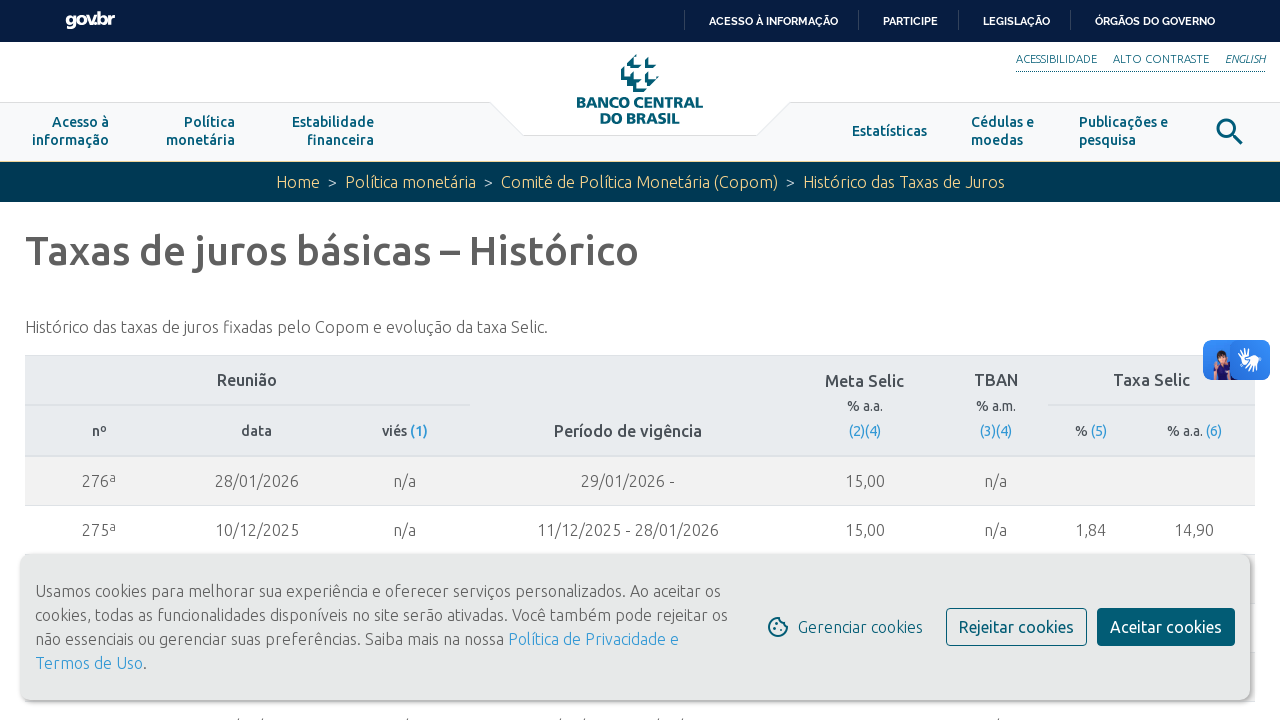

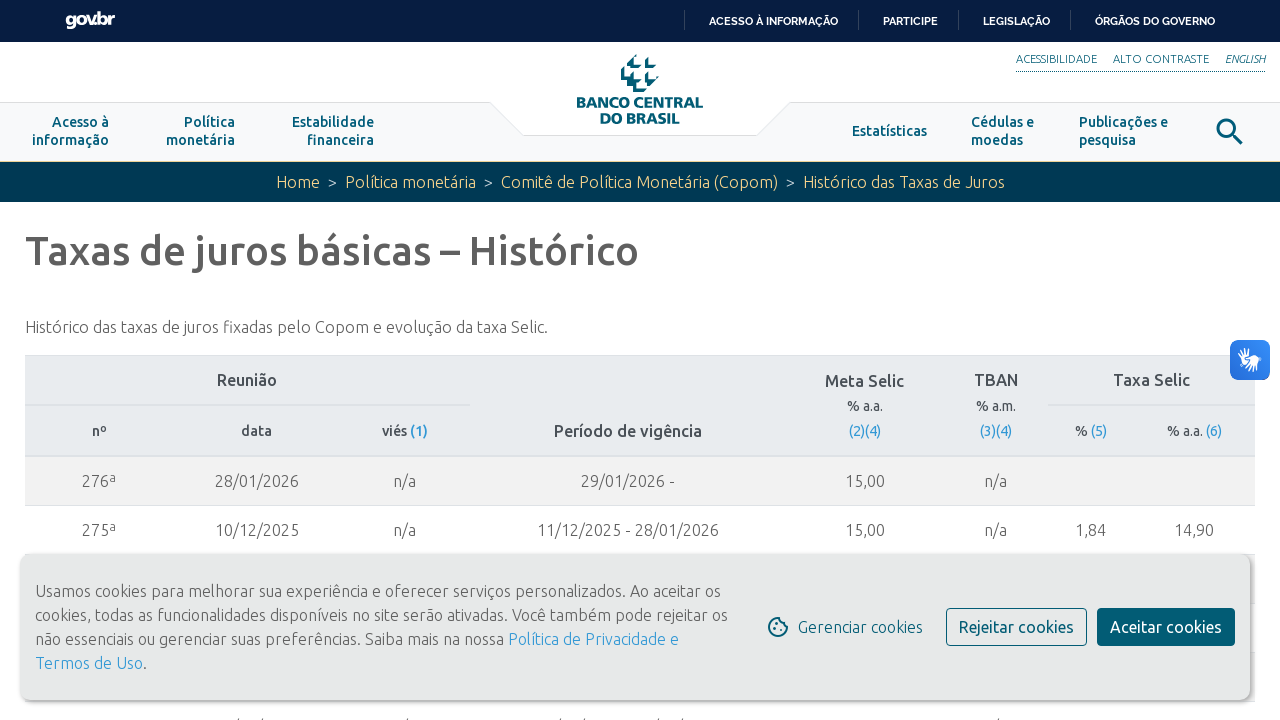